Tests alert handling functionality by triggering a confirmation dialog, verifying its text, accepting it, then triggering it again and dismissing it

Starting URL: https://demoqa.com/alerts

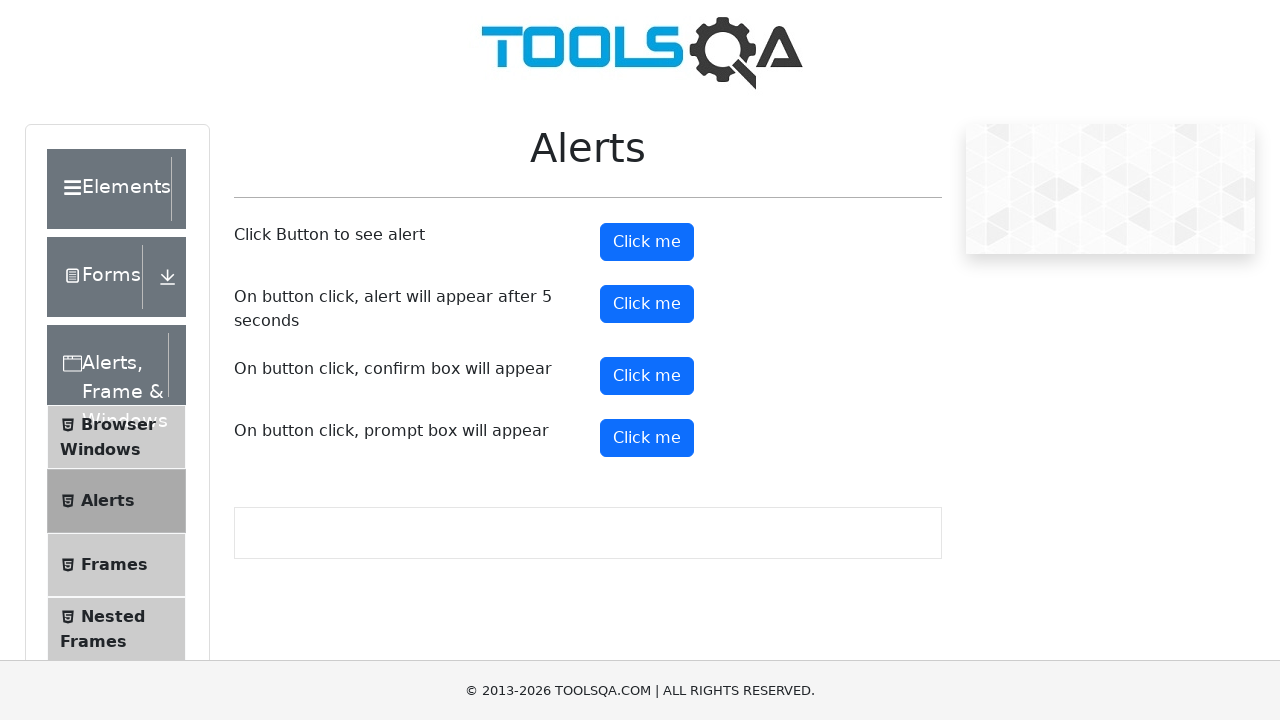

Clicked confirmation button to trigger alert at (647, 376) on #confirmButton
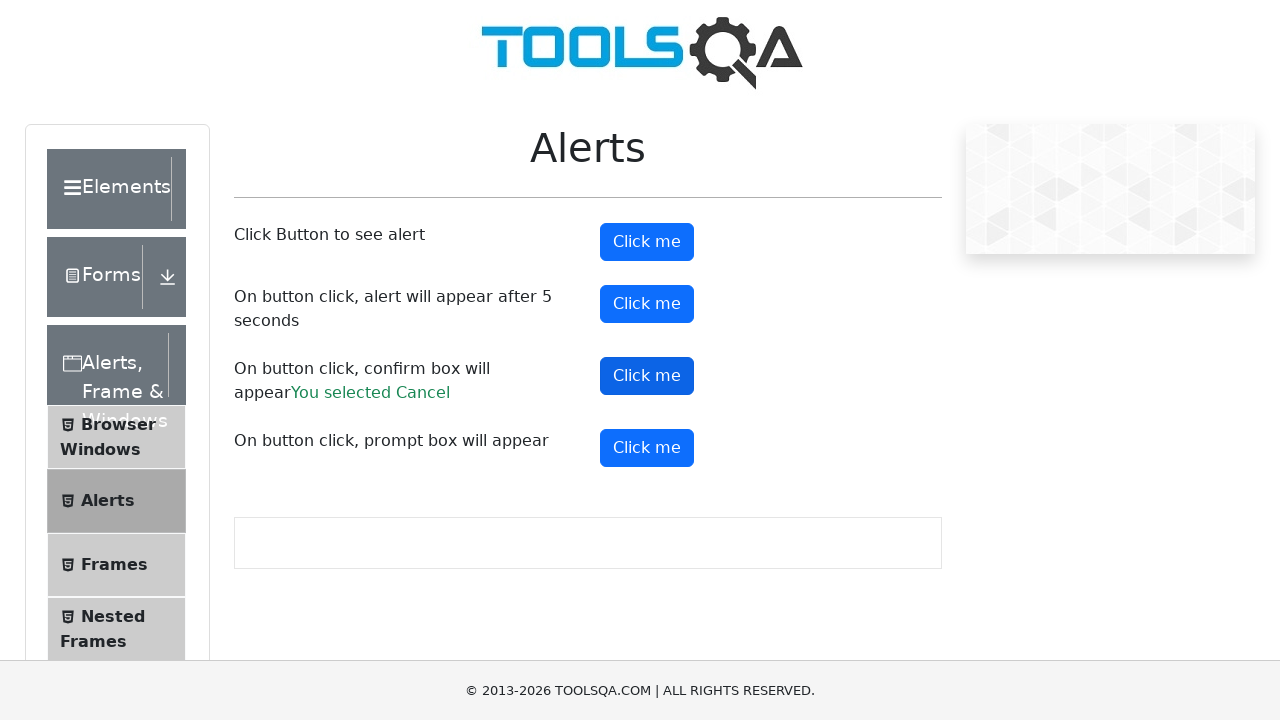

Set up dialog handler to accept confirmation alert with expected message
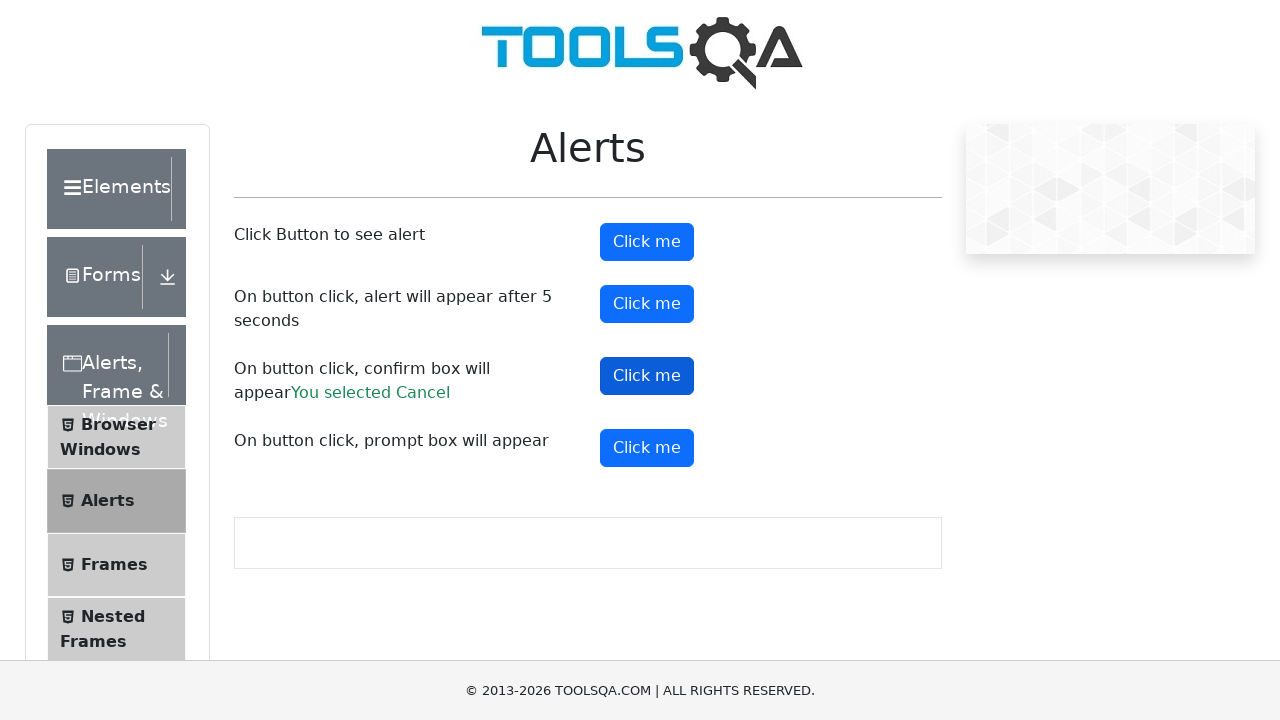

Waited for alert handling to complete
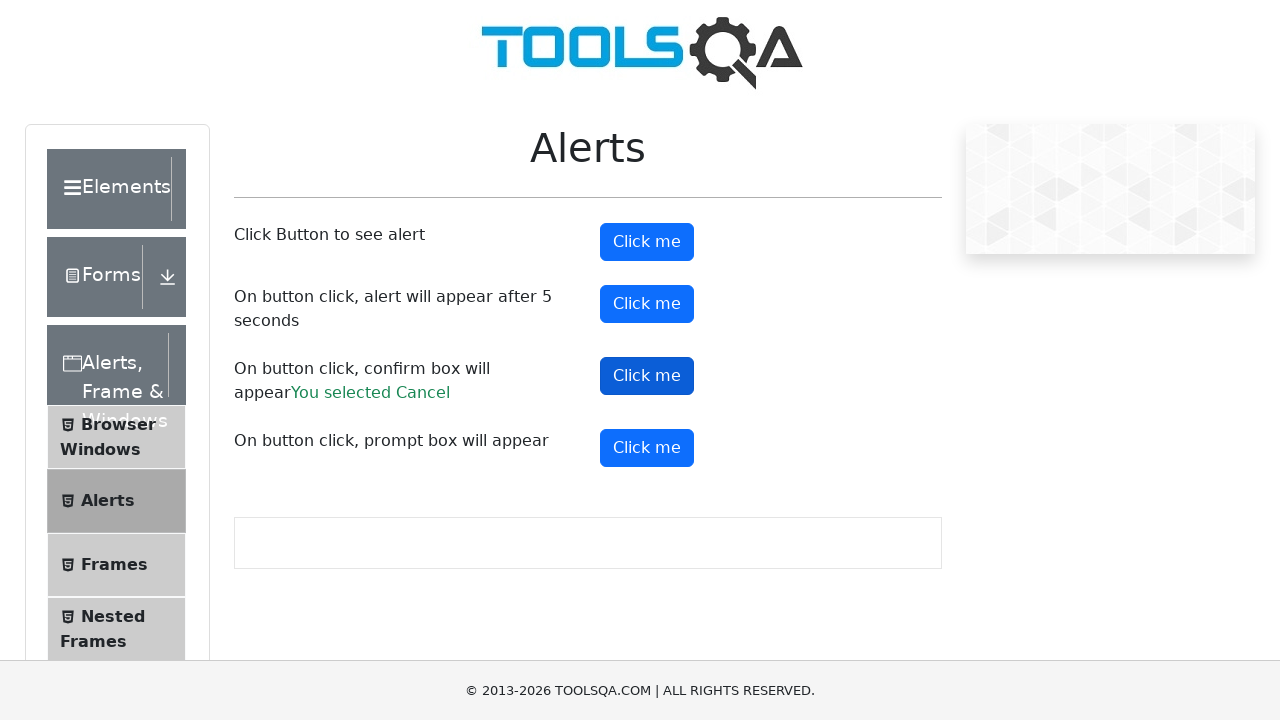

Clicked confirmation button again to trigger second alert at (647, 376) on #confirmButton
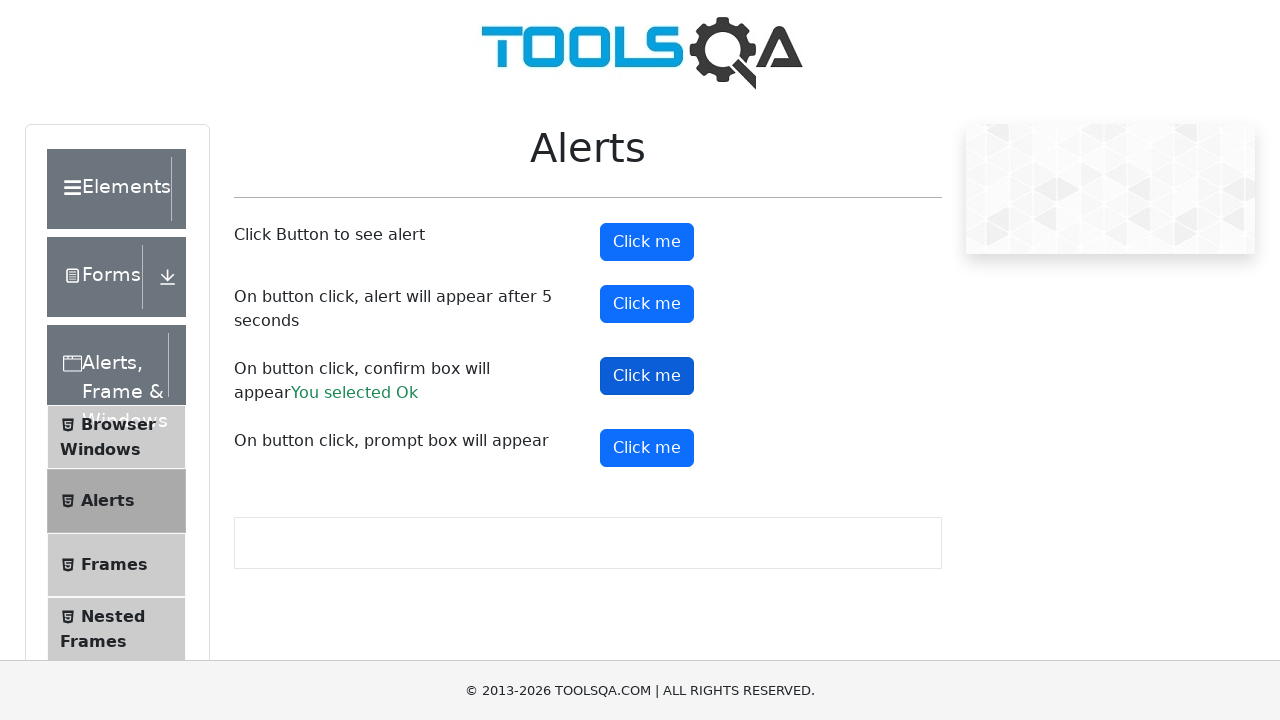

Set up dialog handler to dismiss second alert
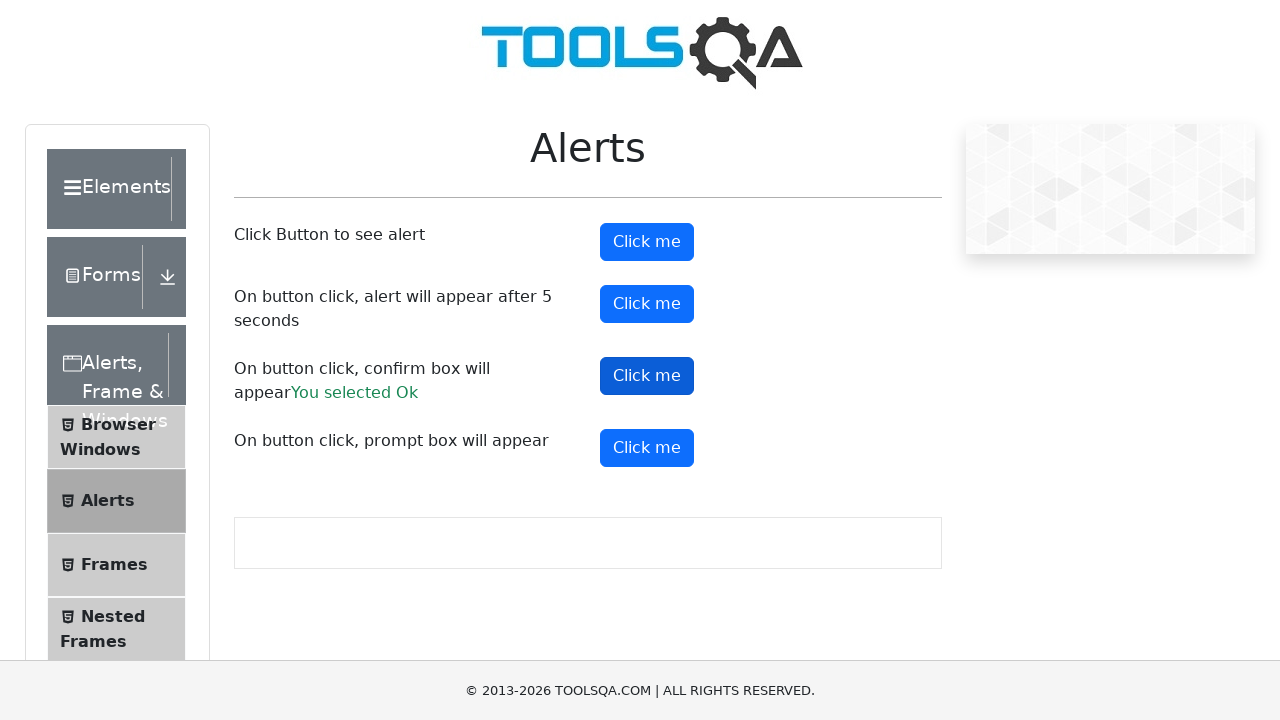

Waited for second alert dismissal to complete
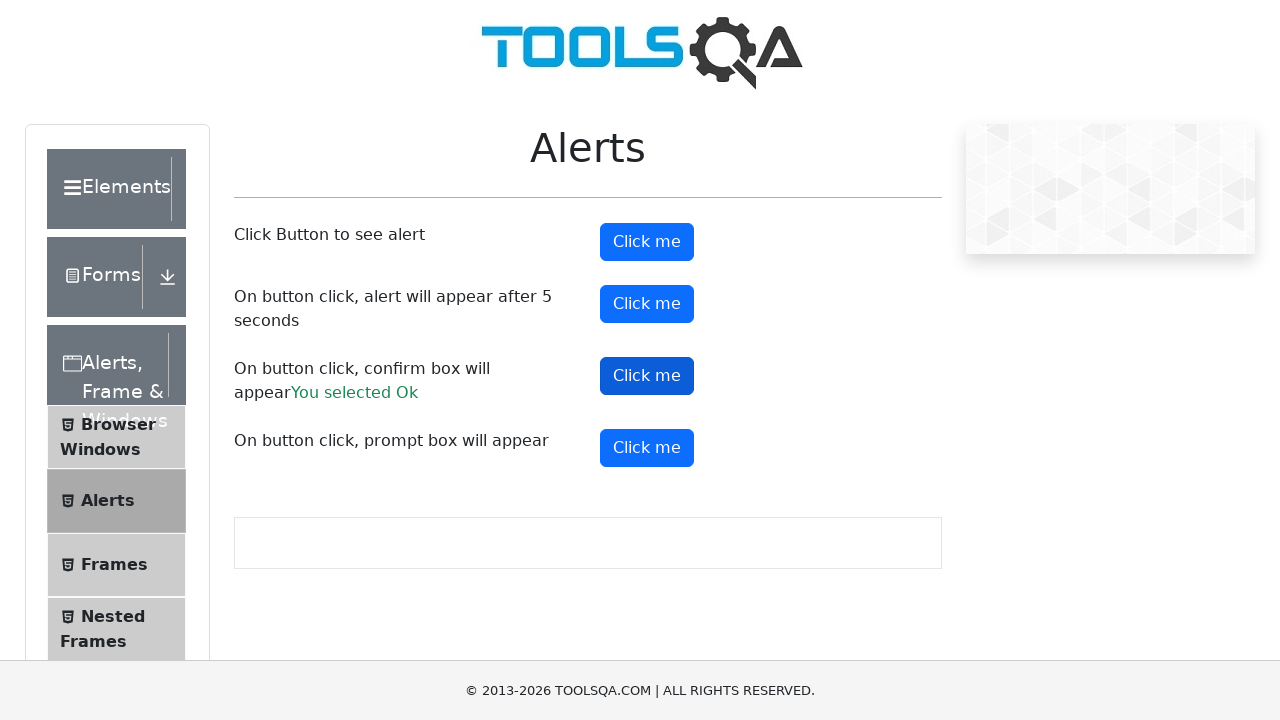

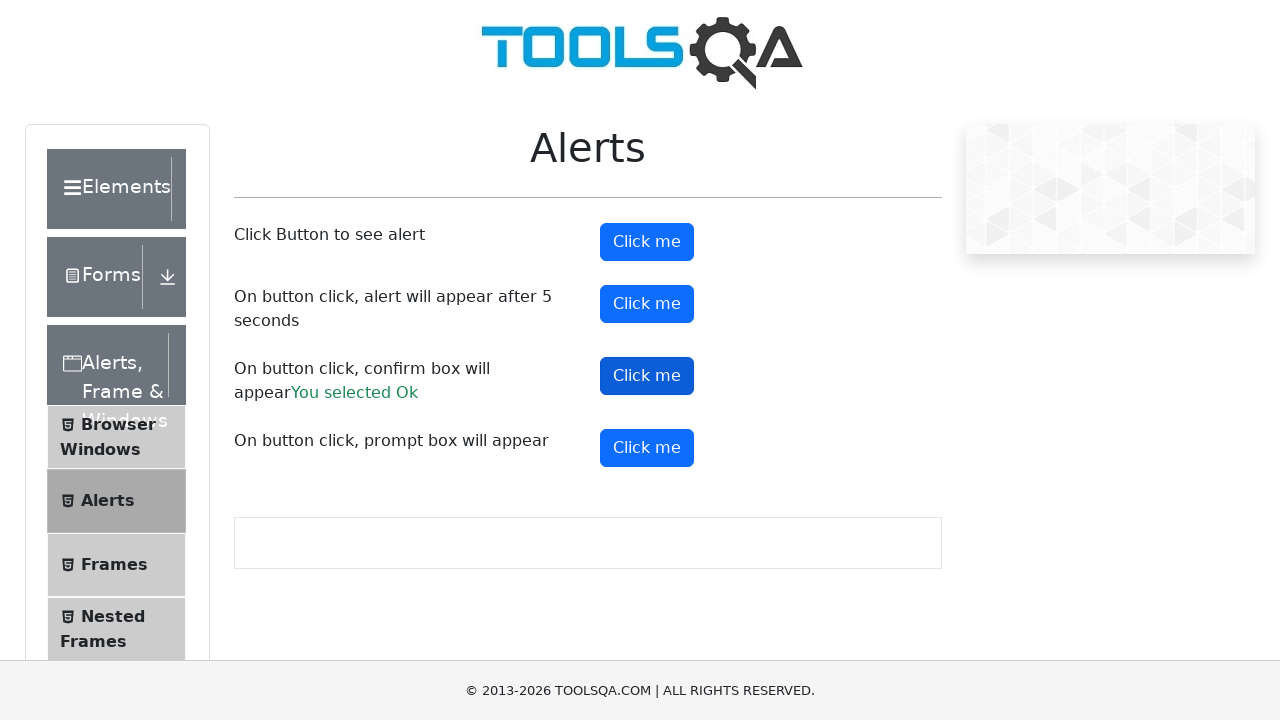